Tests an explicit wait scenario where the script waits for a price to change to "100", clicks a book button, calculates a mathematical answer based on a displayed value, submits the answer, and captures an alert message.

Starting URL: http://suninjuly.github.io/explicit_wait2.html

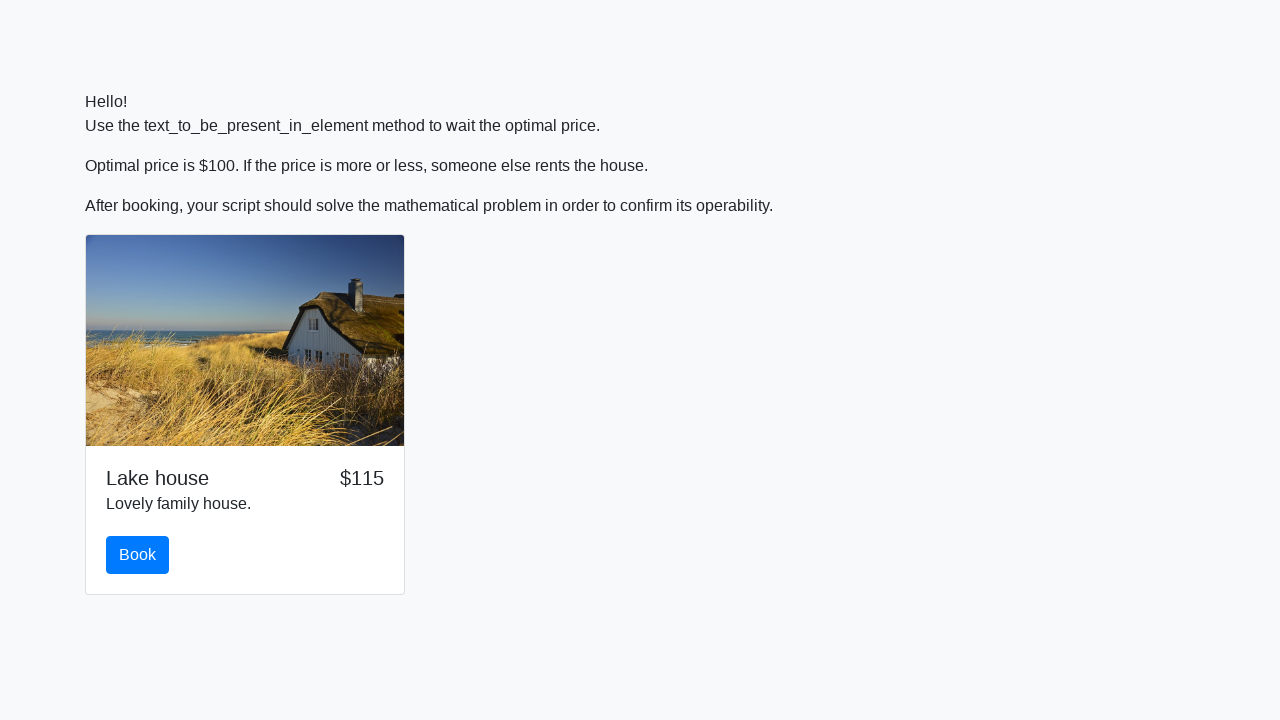

Waited for price element to contain '100'
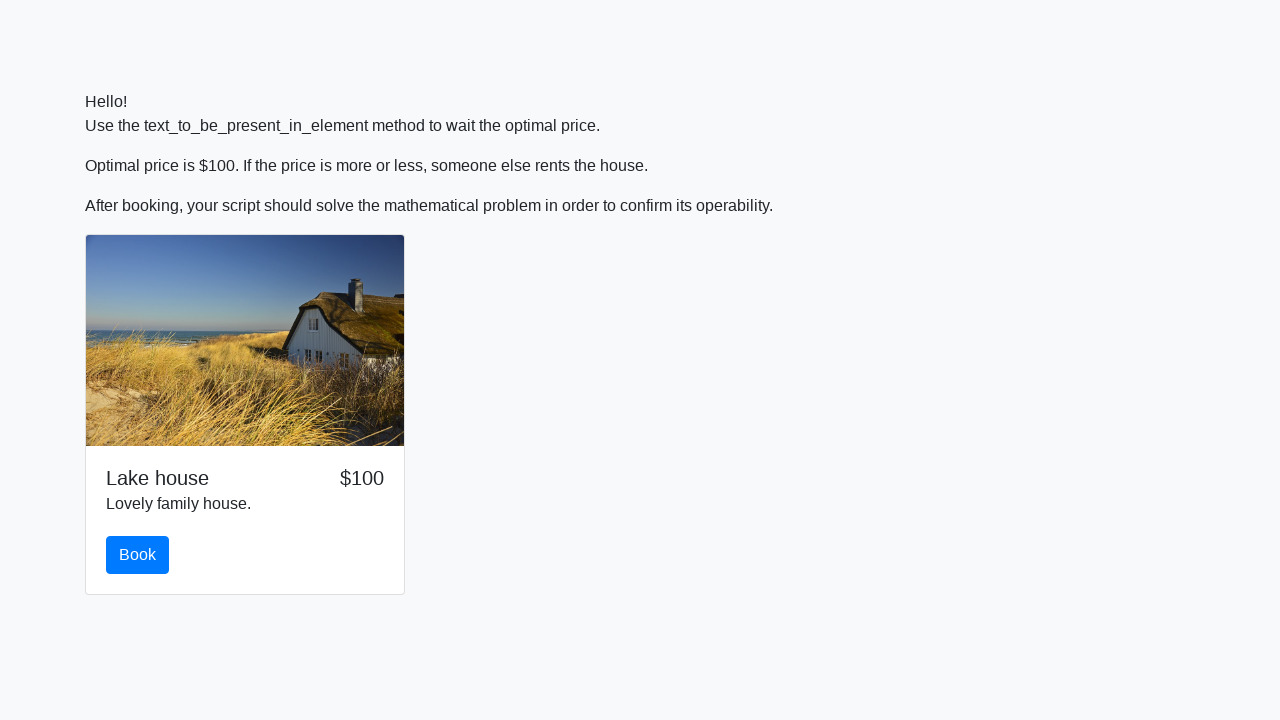

Clicked the book button at (138, 555) on button#book
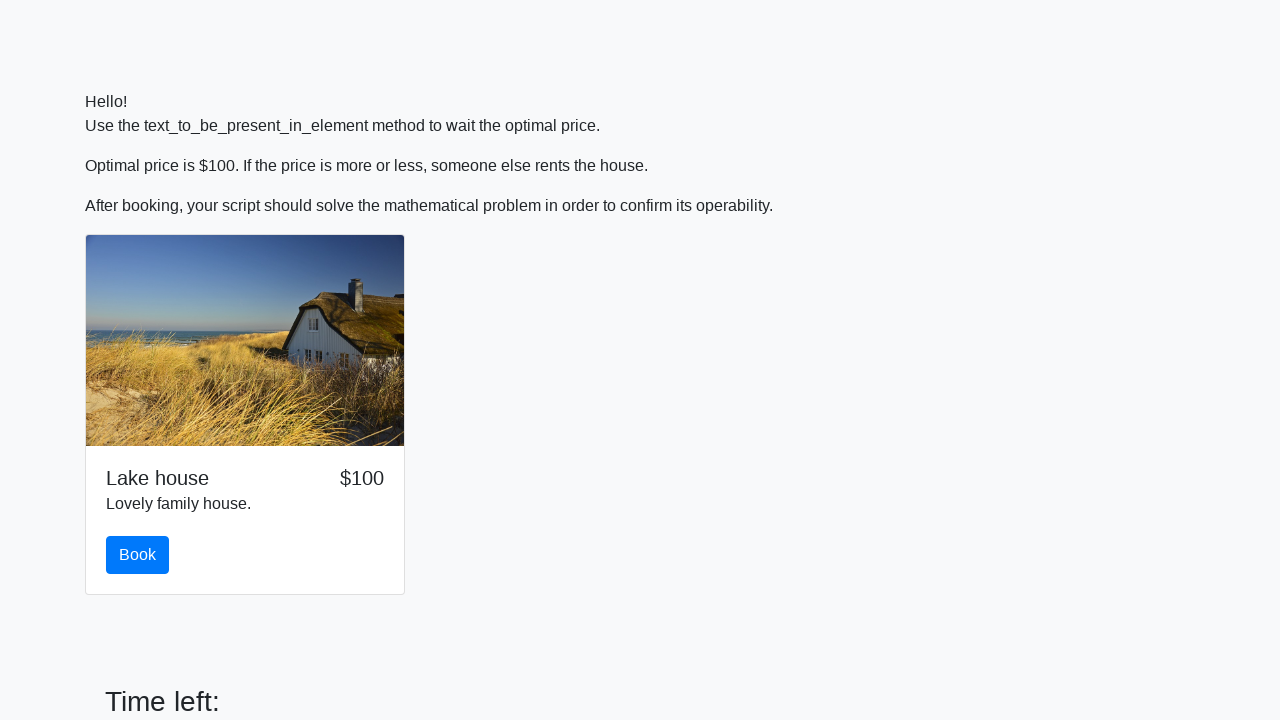

Retrieved input value: 299
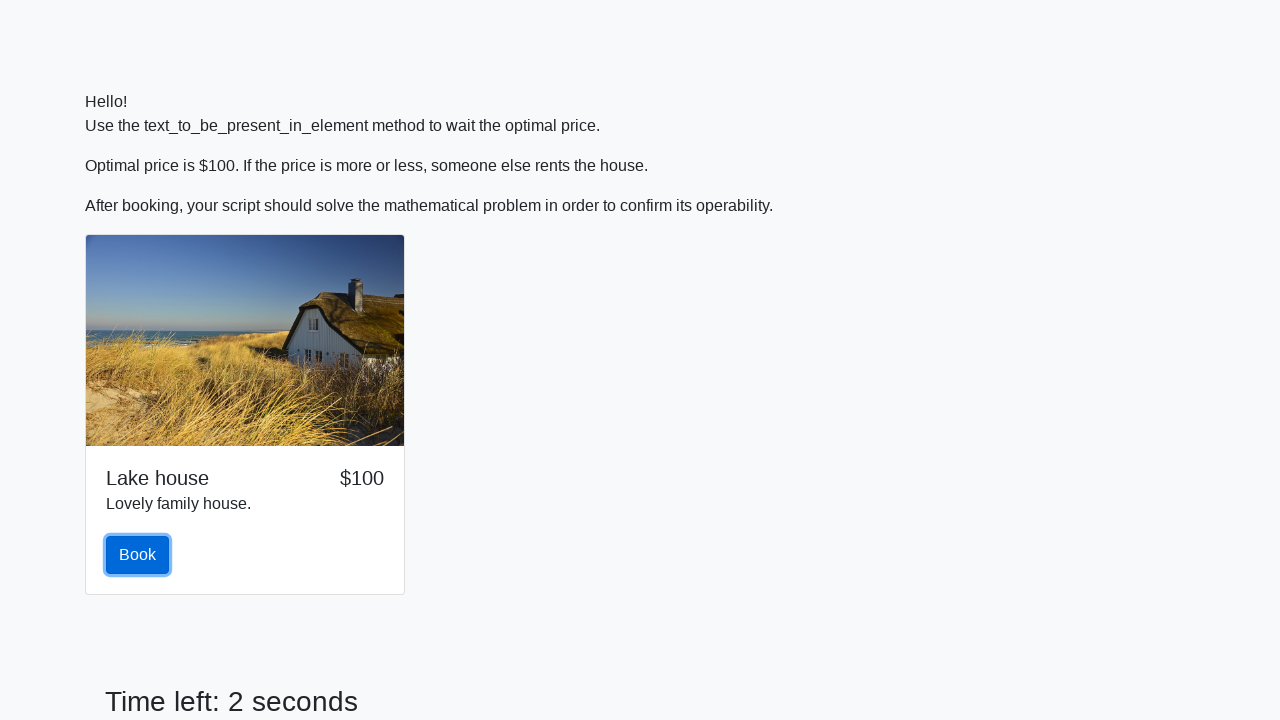

Calculated answer based on input value: 1.8340077516232756
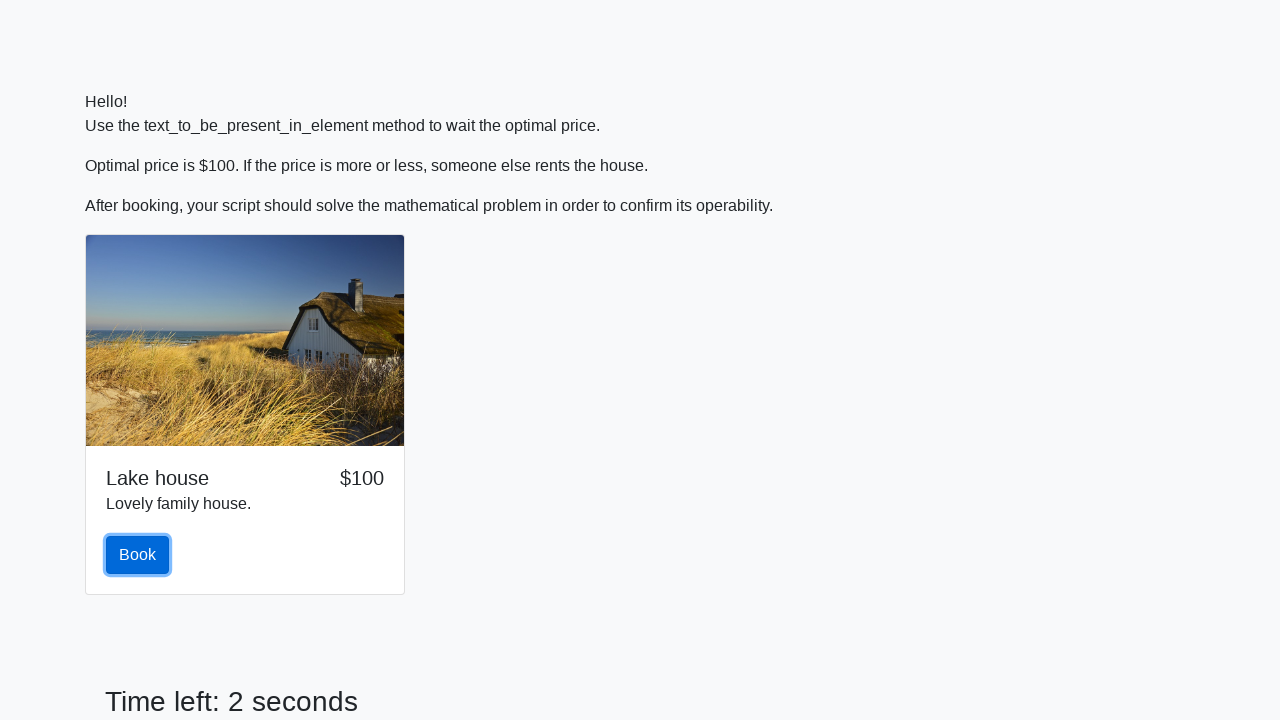

Filled answer field with calculated value: 1.8340077516232756 on input#answer
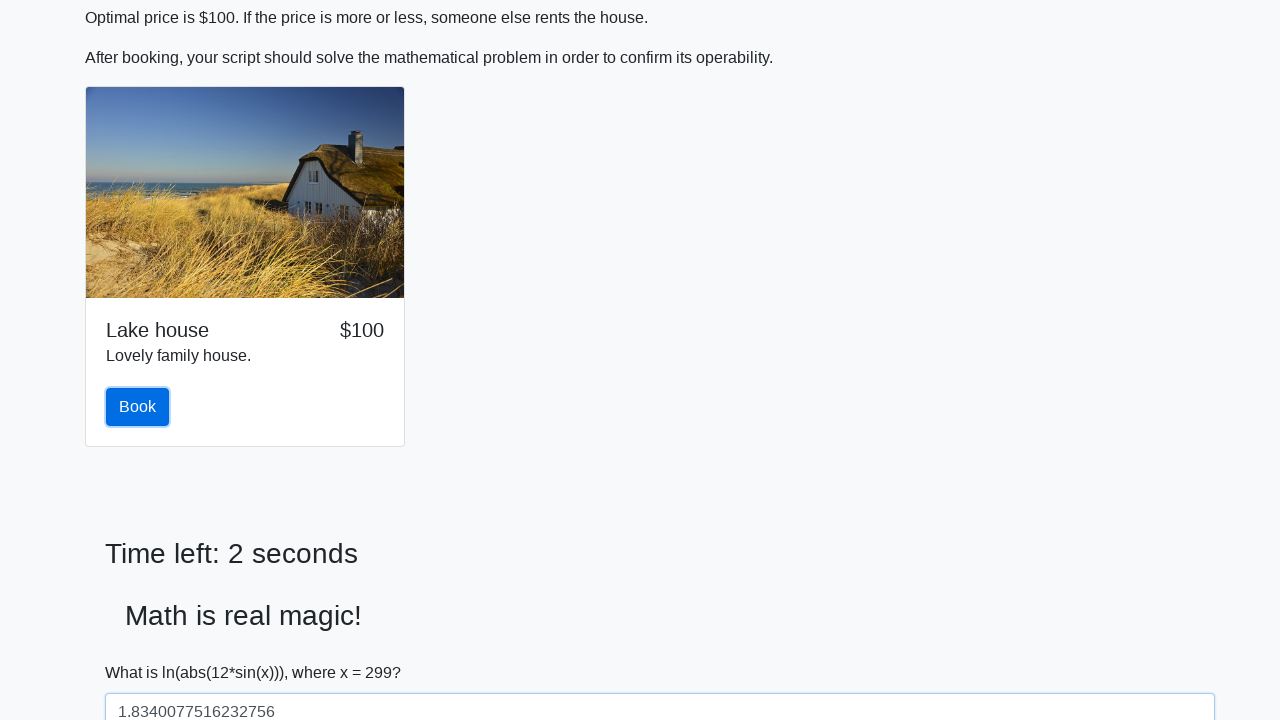

Clicked the solve button at (143, 651) on button#solve
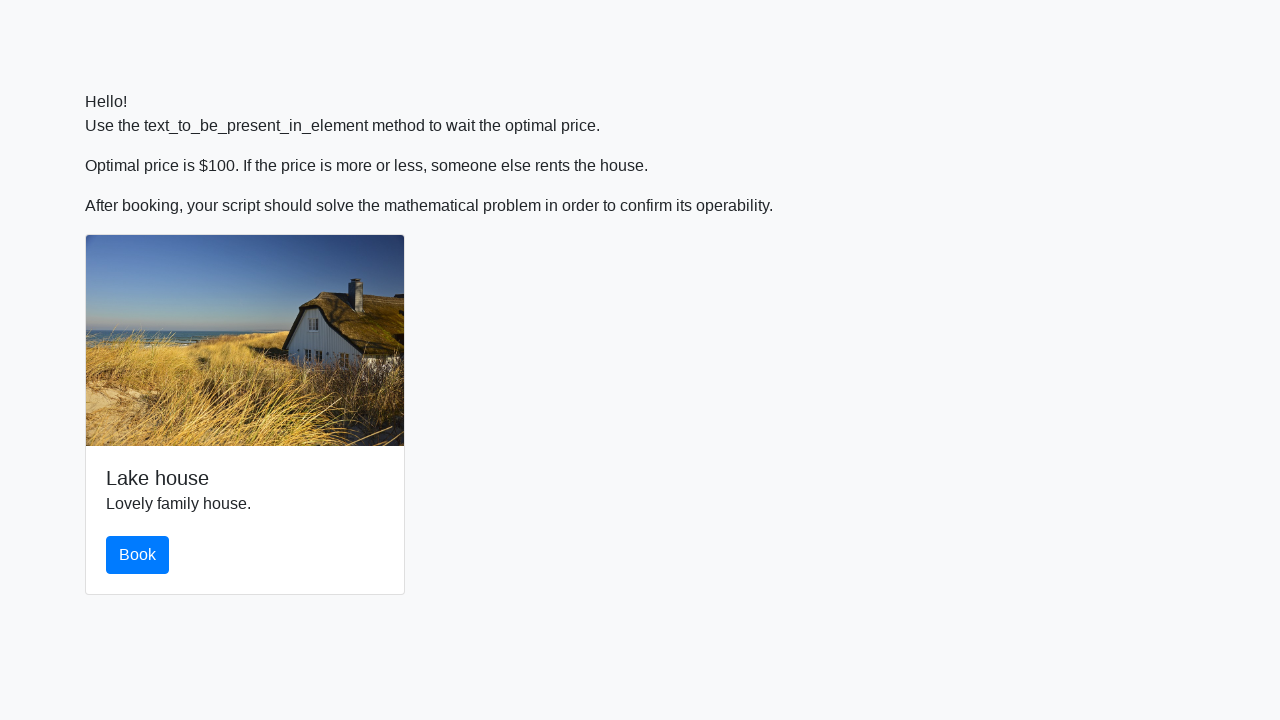

Checked for success message
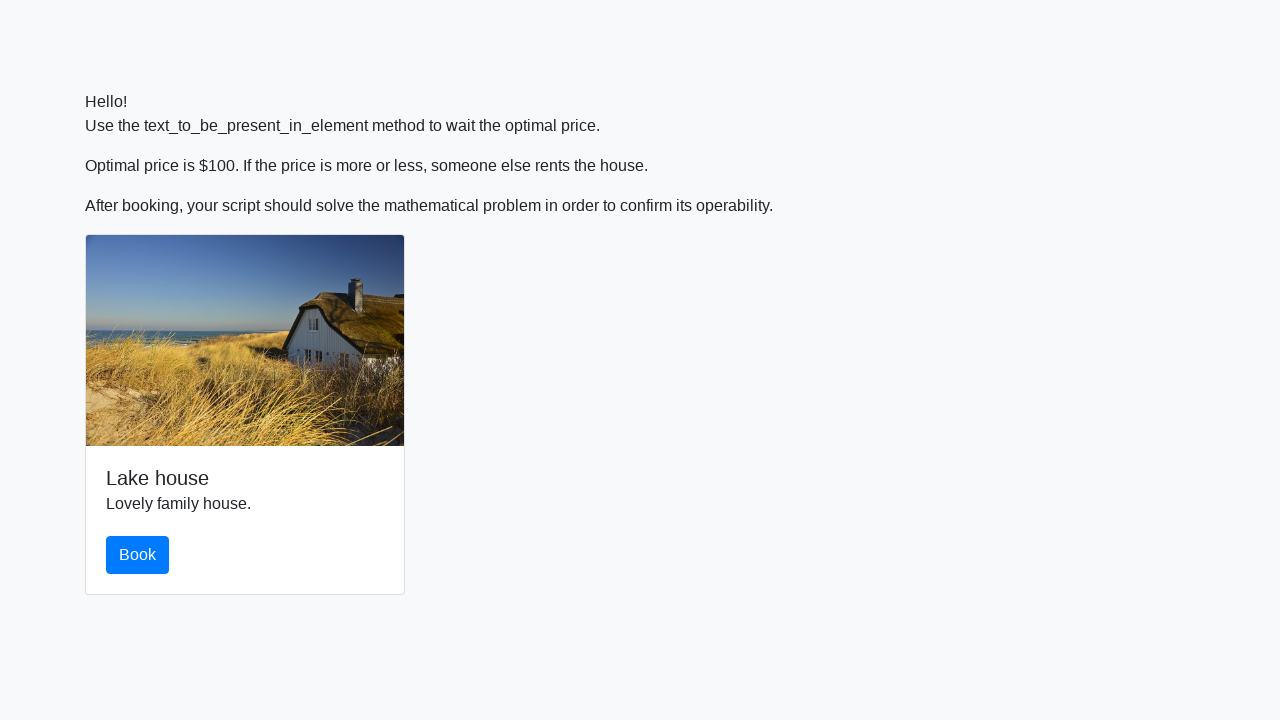

Set up dialog handler to accept alerts
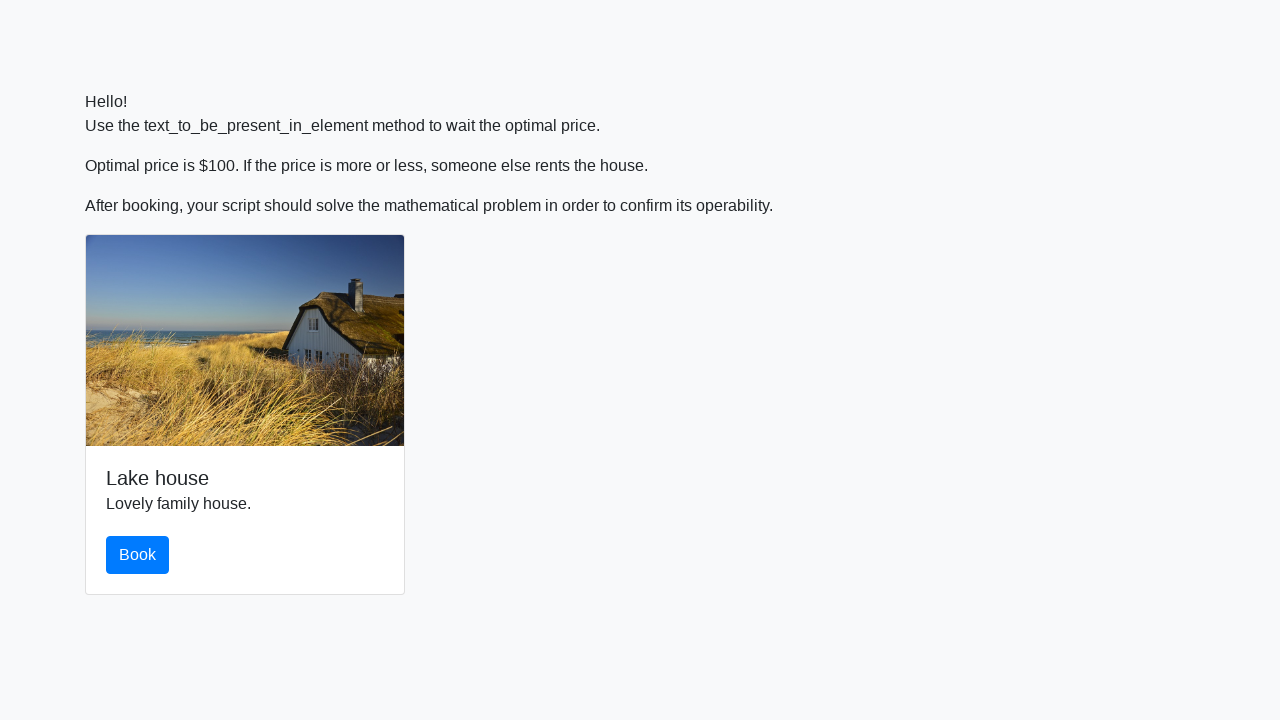

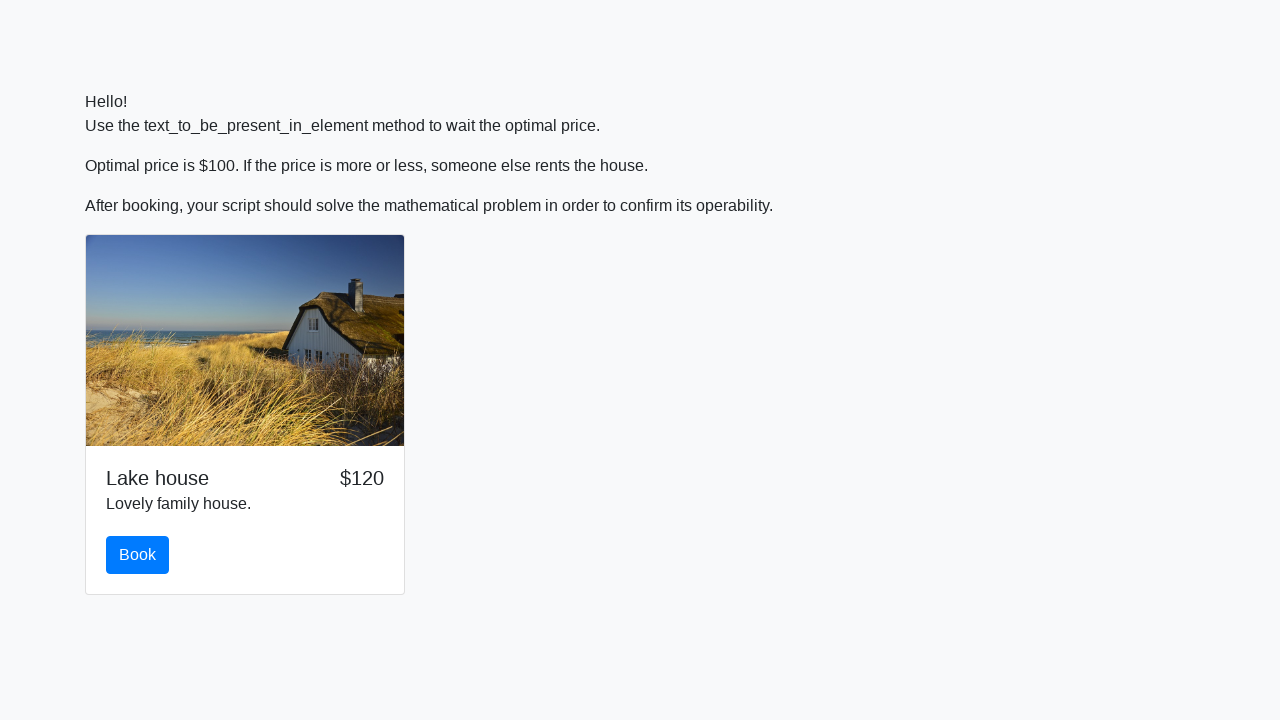